Tests various checkbox interactions including basic checkbox, notification checkbox, language selection, tri-state checkbox, toggle switch, and multiple selection dropdowns

Starting URL: https://www.leafground.com/checkbox.xhtml

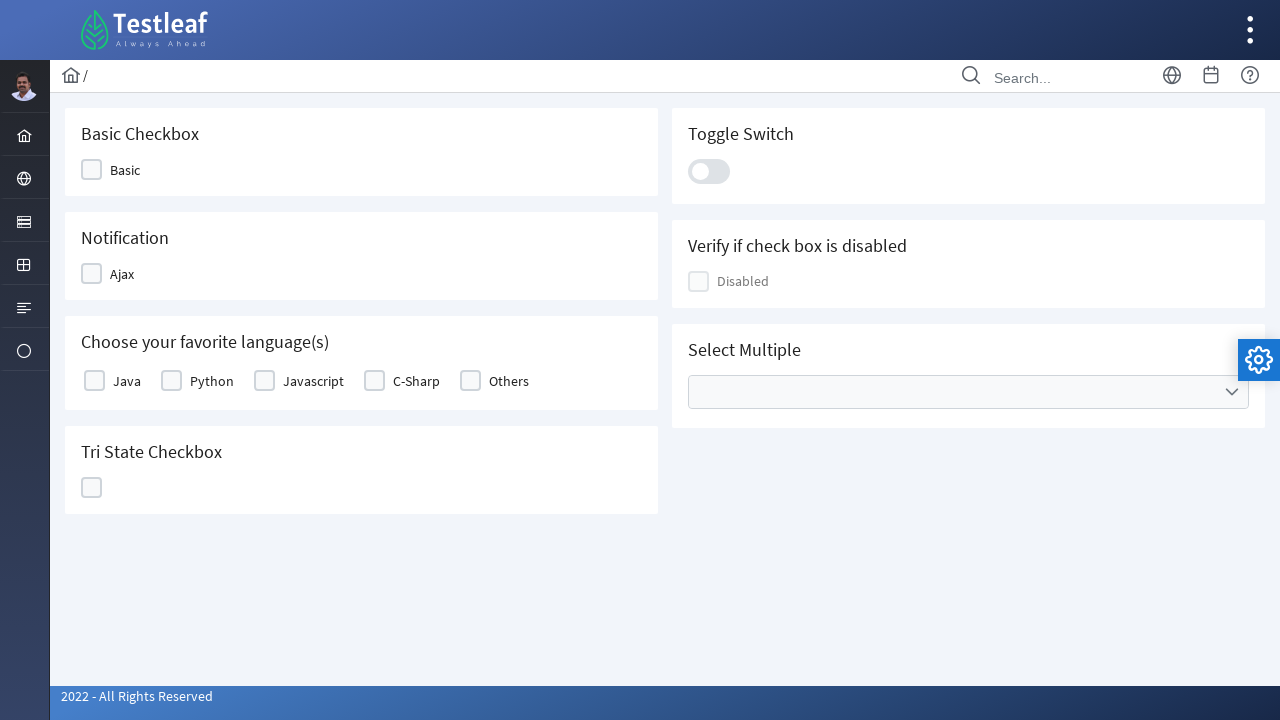

Clicked basic checkbox at (92, 170) on (//div[@class='ui-selectbooleancheckbox ui-chkbox ui-widget']/div[2])[1]
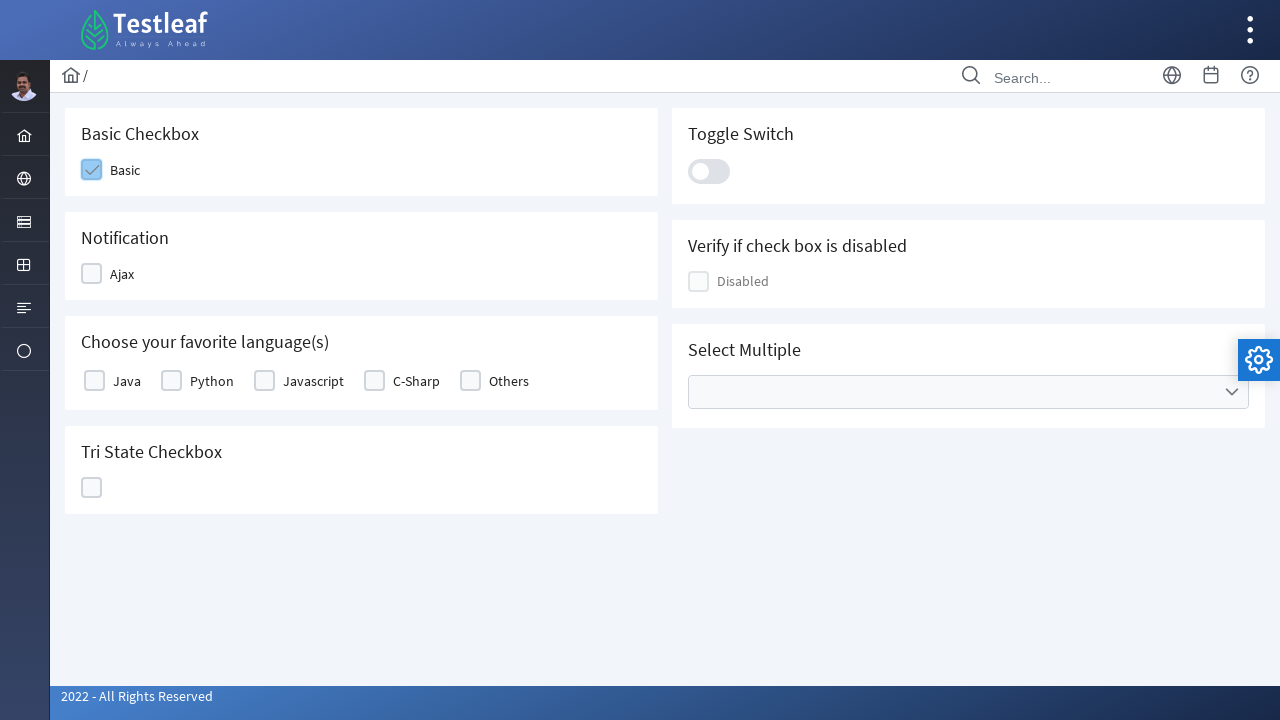

Clicked notification checkbox (Ajax) - first toggle at (92, 274) on (//span[text()='Ajax']/preceding-sibling::div)[2]
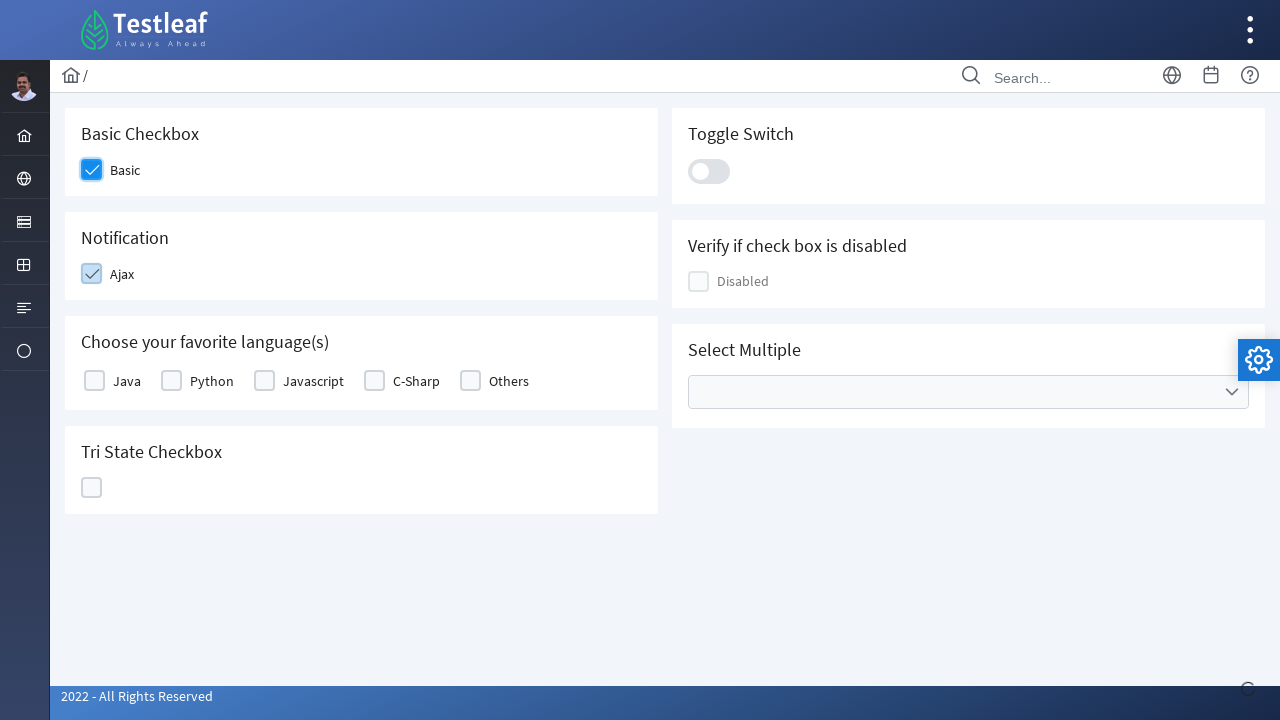

Waited 3 seconds for Ajax notification
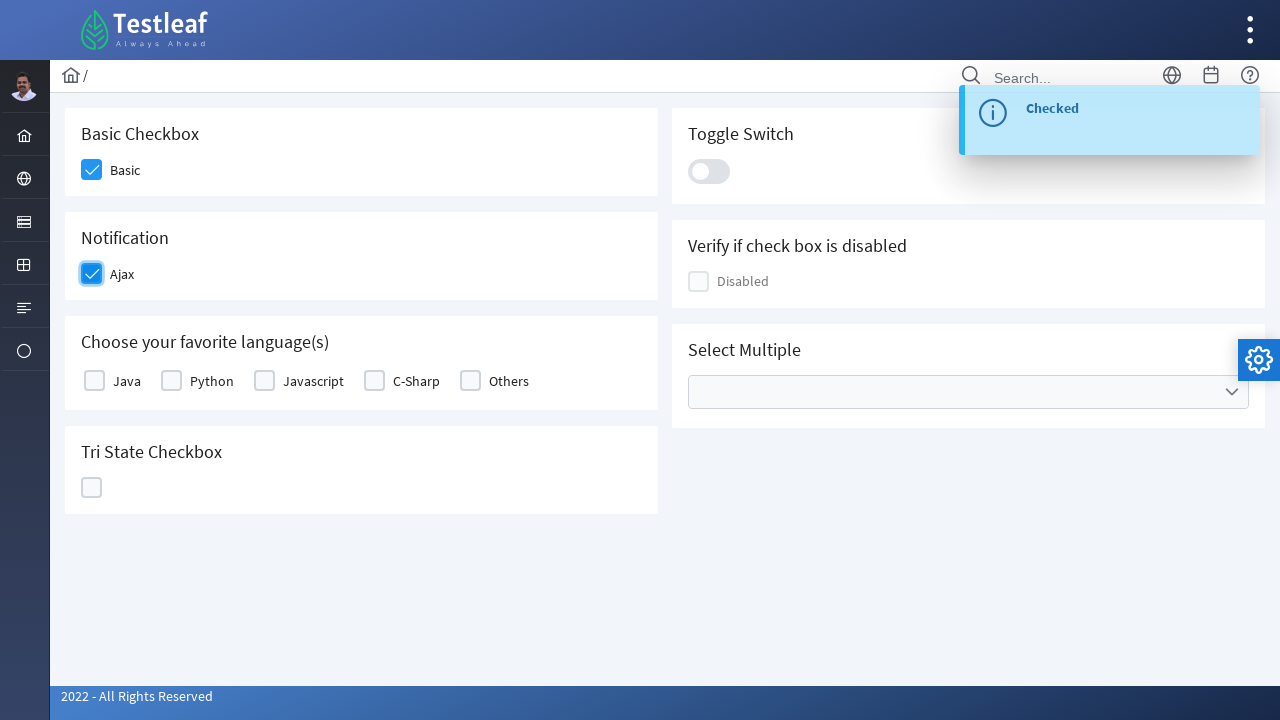

Clicked notification checkbox (Ajax) - second toggle at (92, 274) on (//span[text()='Ajax']/preceding-sibling::div)[2]
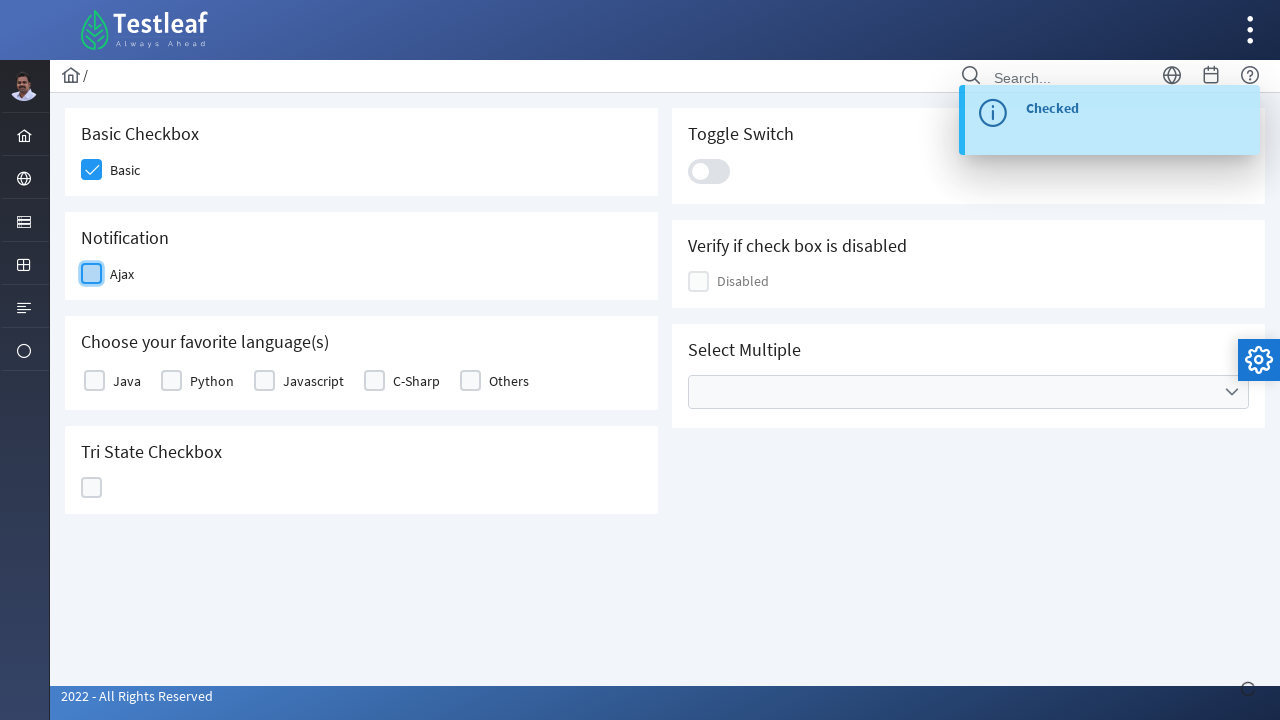

Selected Java from language options at (127, 381) on xpath=//label[text()='Java']
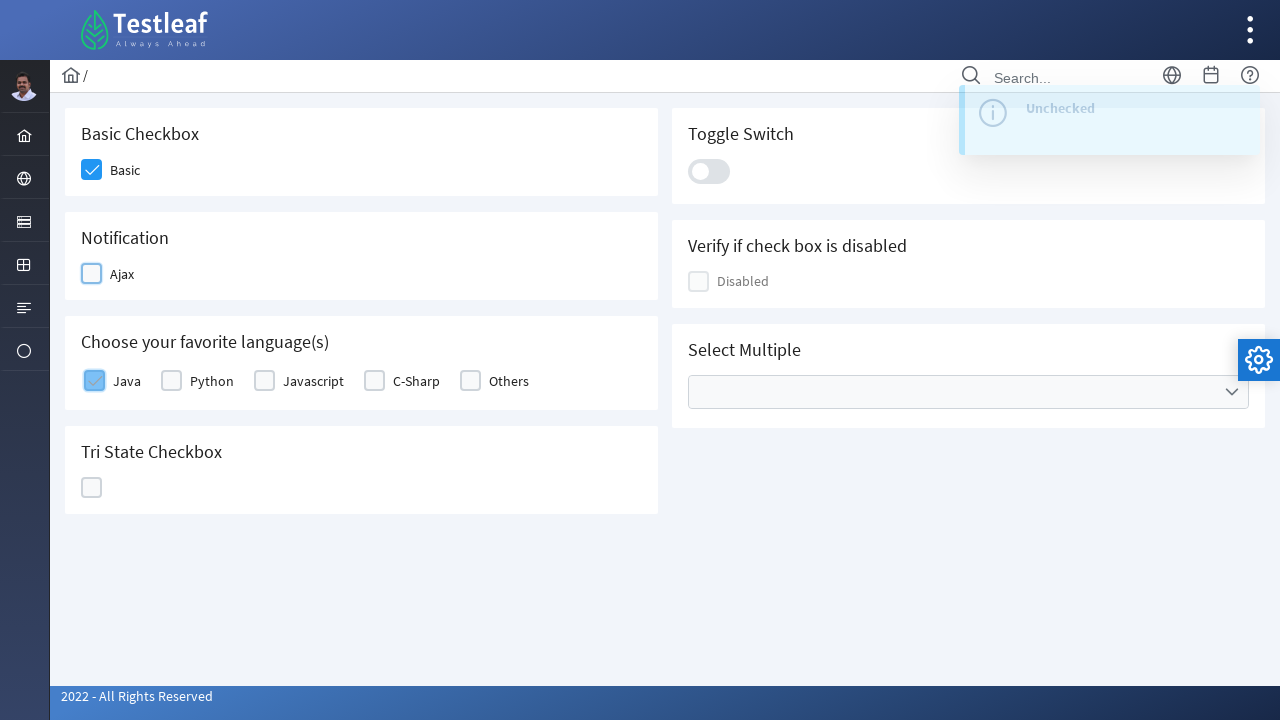

Selected Python from language options at (212, 381) on xpath=//label[text()='Python']
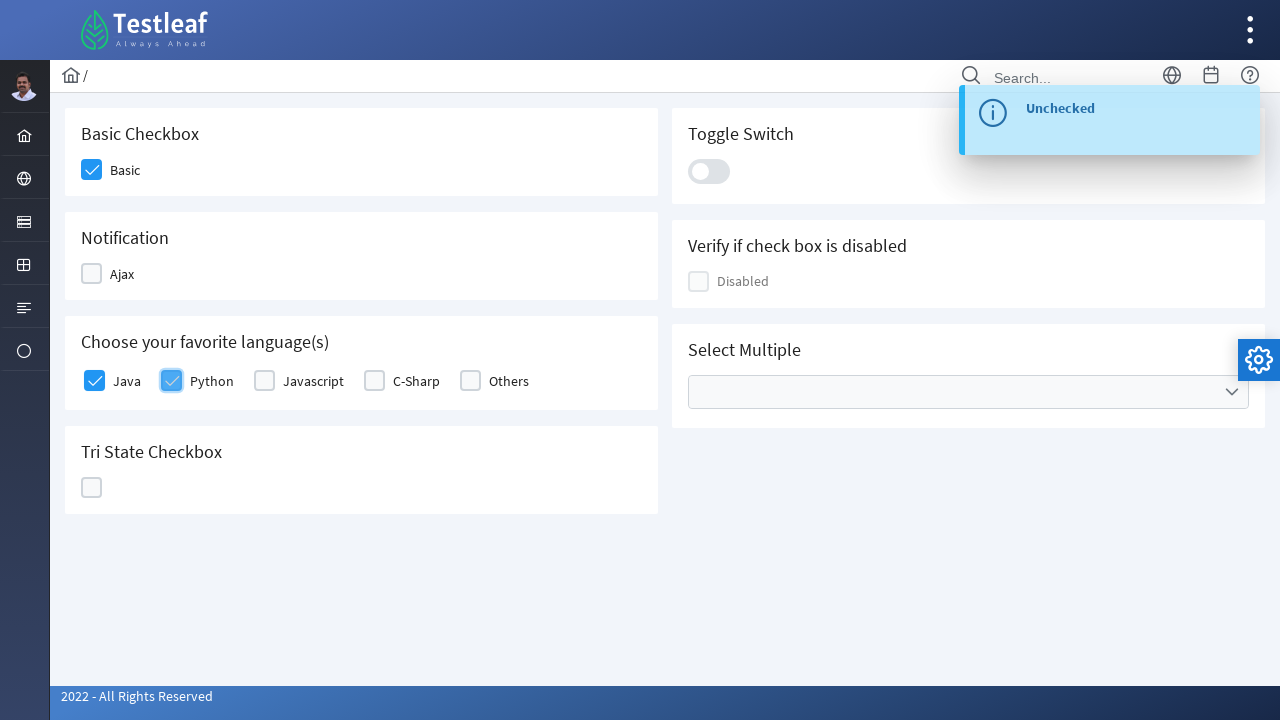

Clicked tri-state checkbox at (92, 488) on (//span[@class='ui-chkbox-icon ui-c ']/ancestor::div[@id='j_idt87:ajaxTriState']
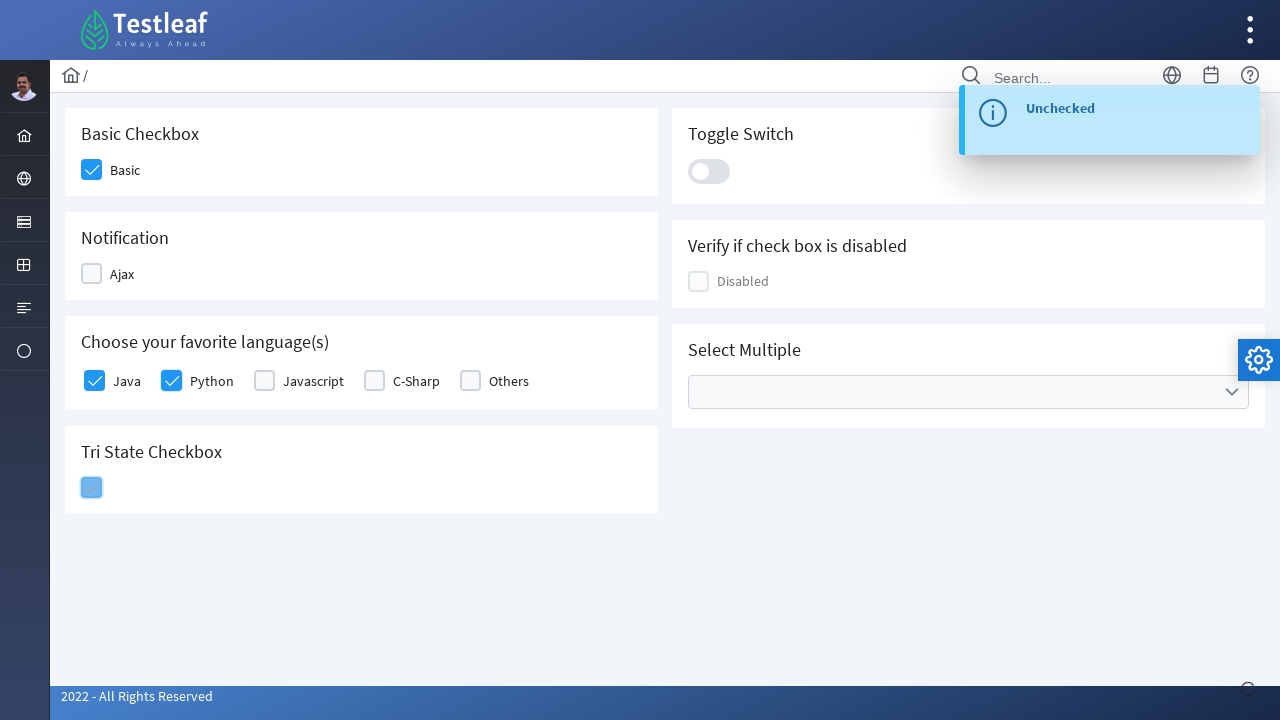

Toggled switch - first click at (709, 171) on xpath=//div[@class='ui-toggleswitch-slider']
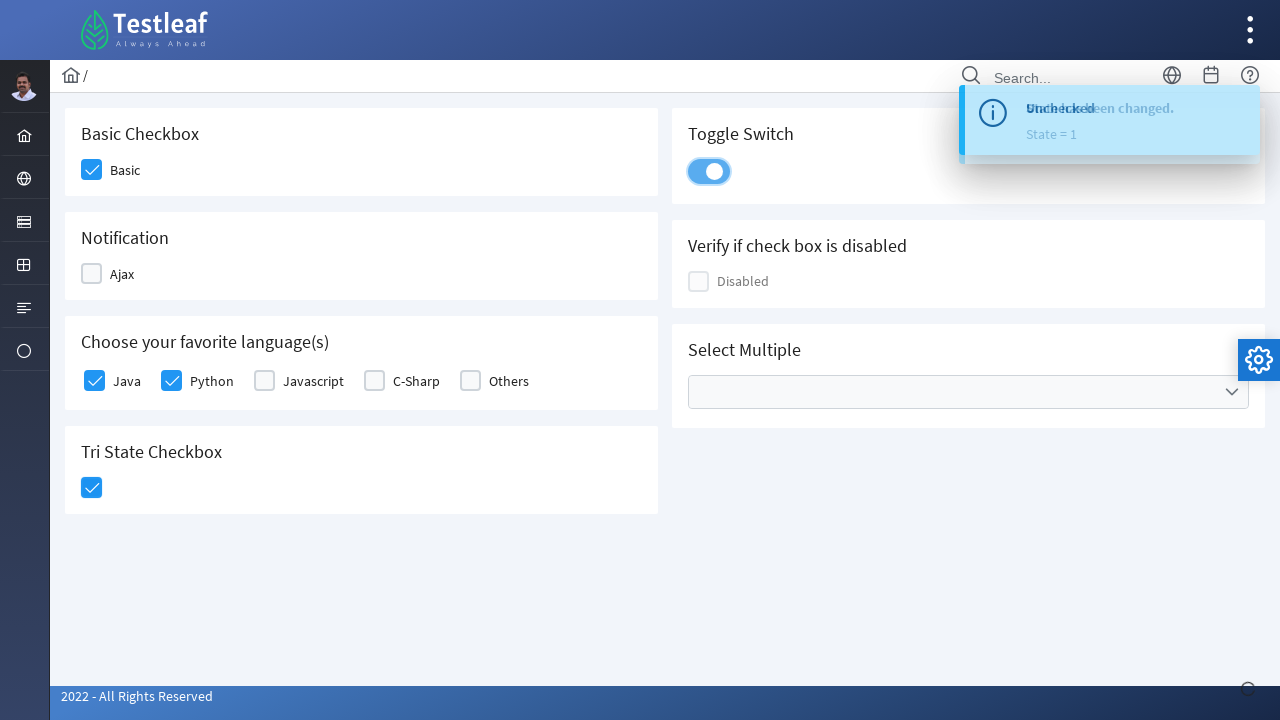

Waited 2 seconds for toggle switch animation
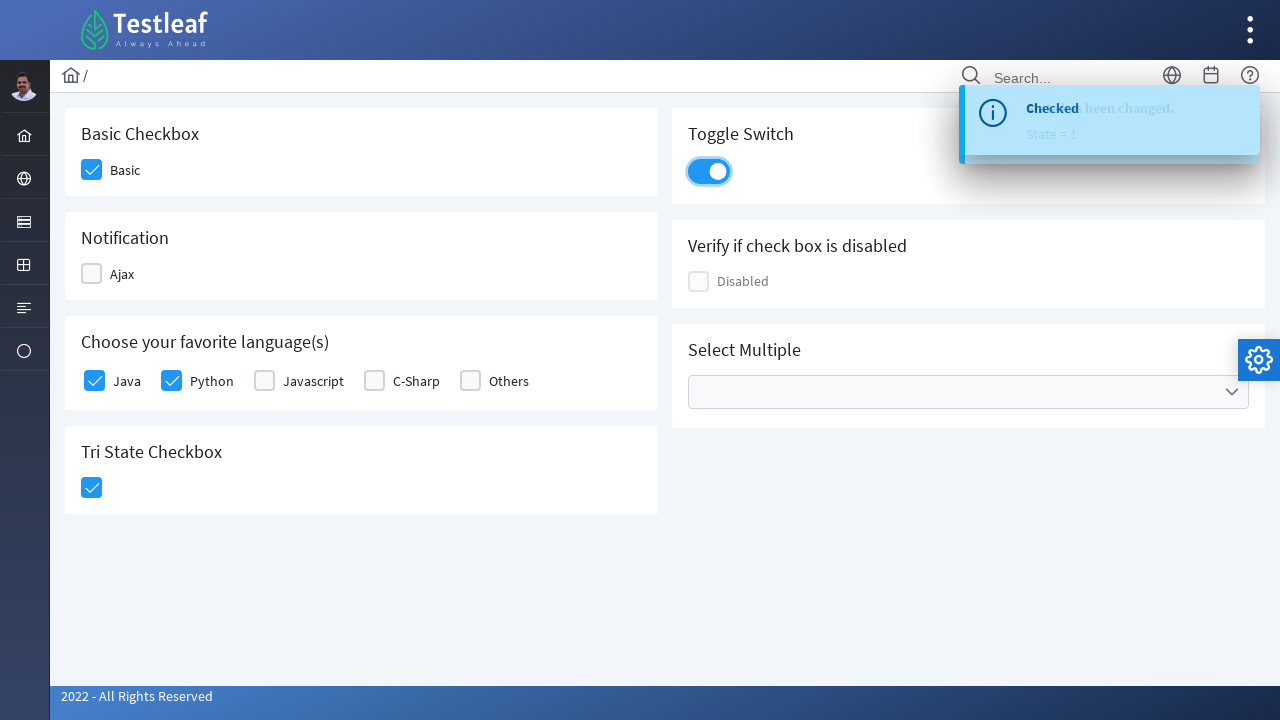

Toggled switch - second click at (709, 171) on xpath=//div[@class='ui-toggleswitch-slider']
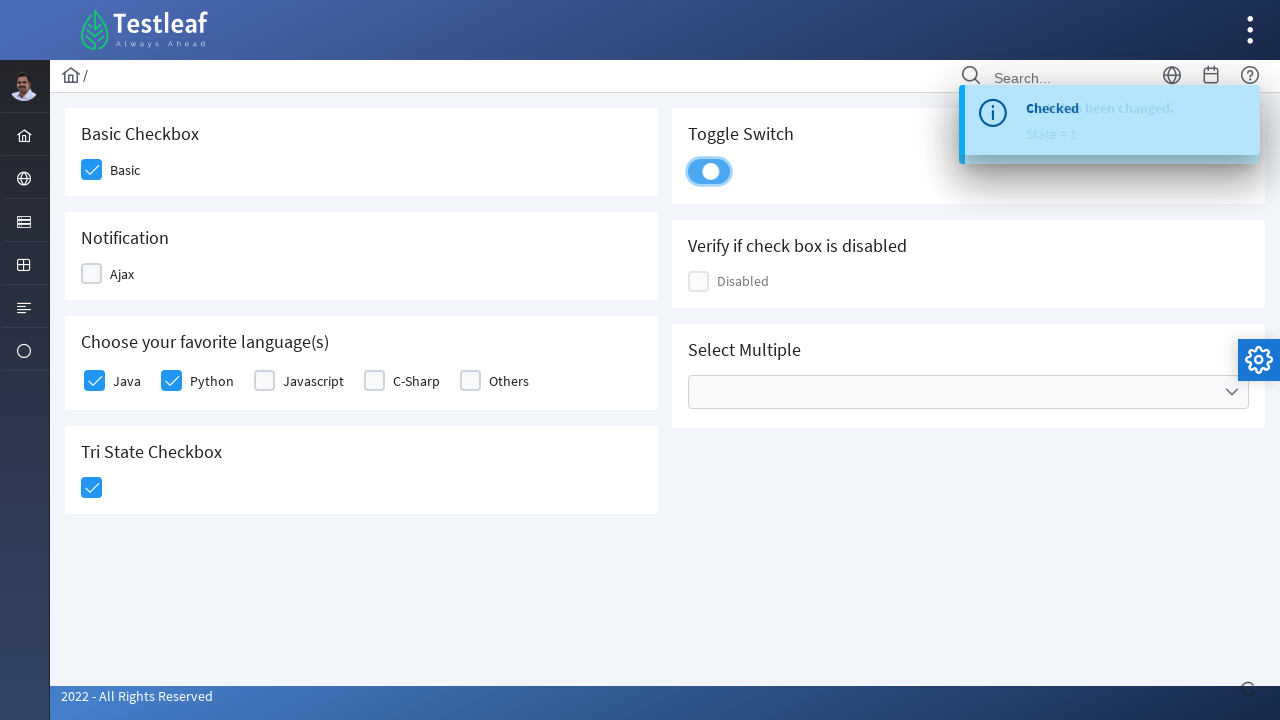

Located disabled checkbox element
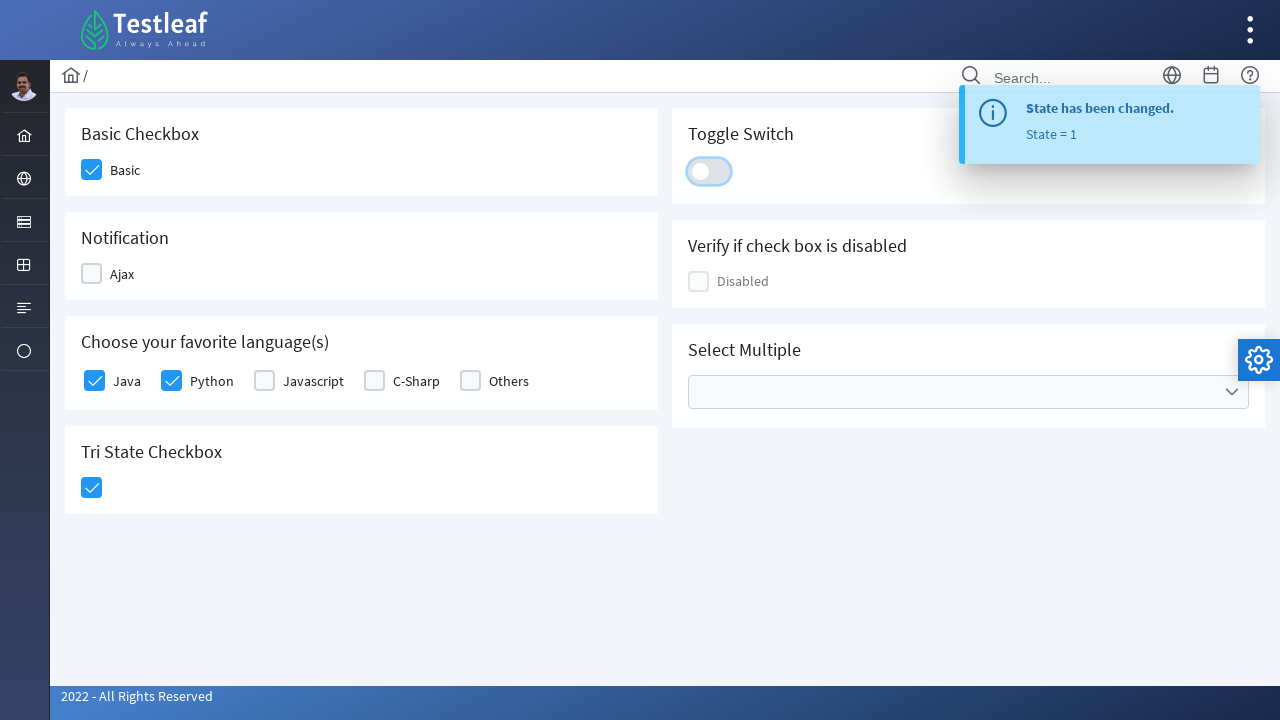

Checked if disabled checkbox is enabled
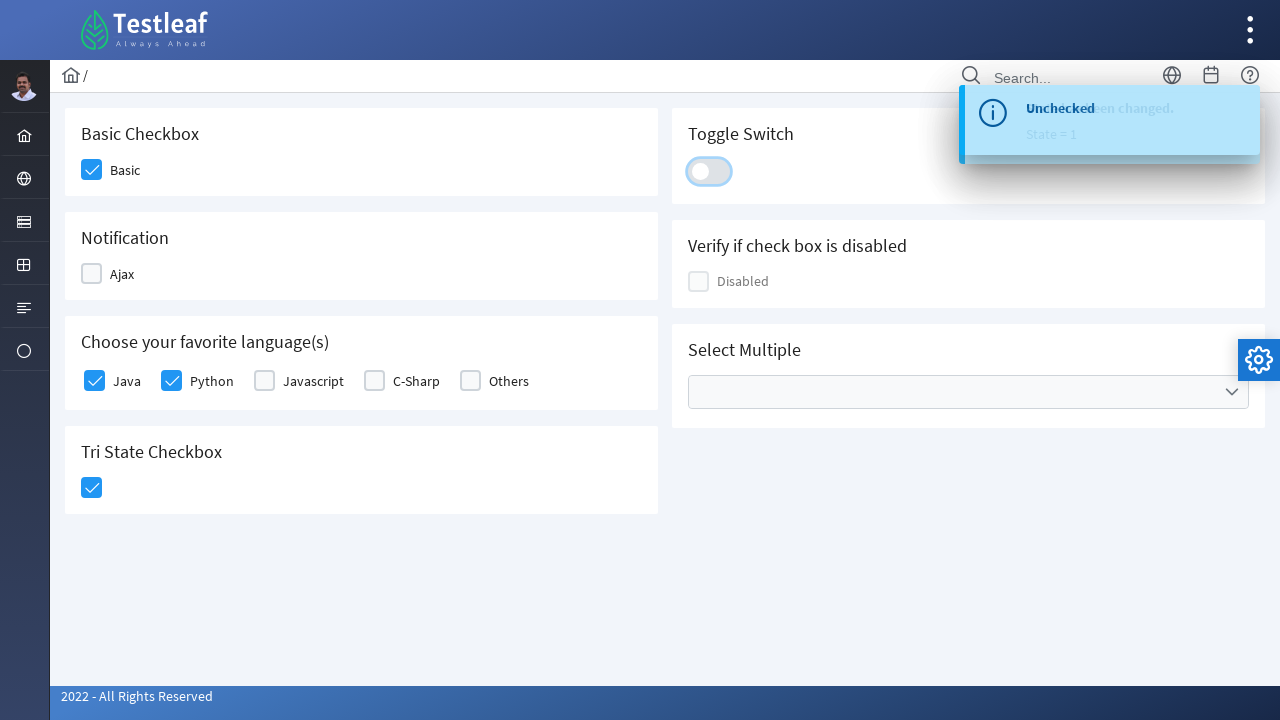

Verified checkbox is enabled: True
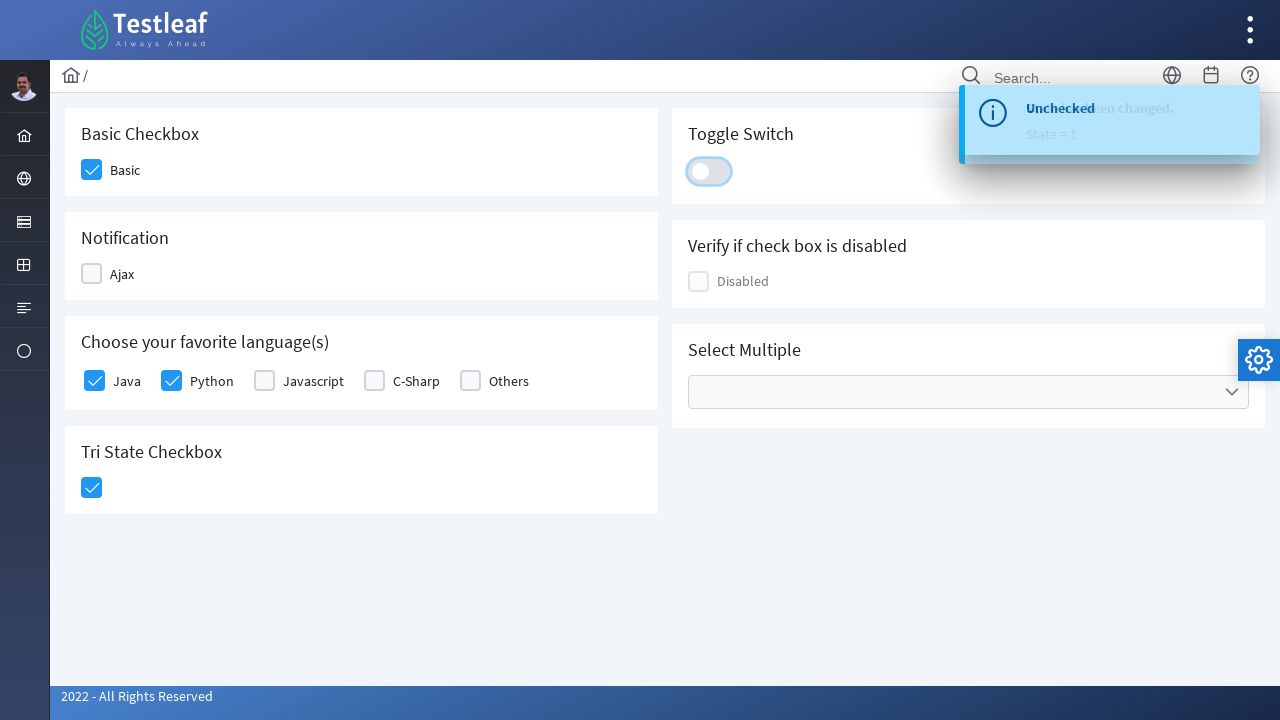

Opened Cities dropdown at (968, 392) on xpath=//ul[@data-label='Cities']
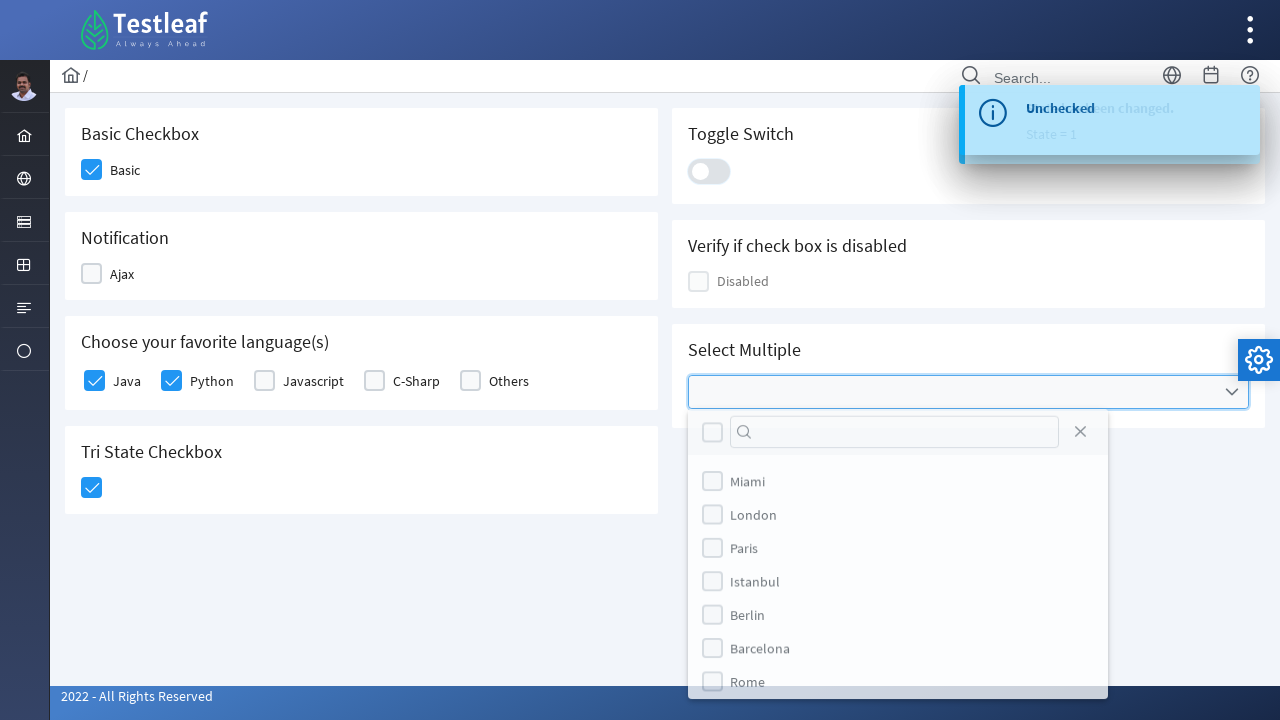

Selected Barcelona from cities dropdown at (760, 659) on (//label[text()='Barcelona'])[2]
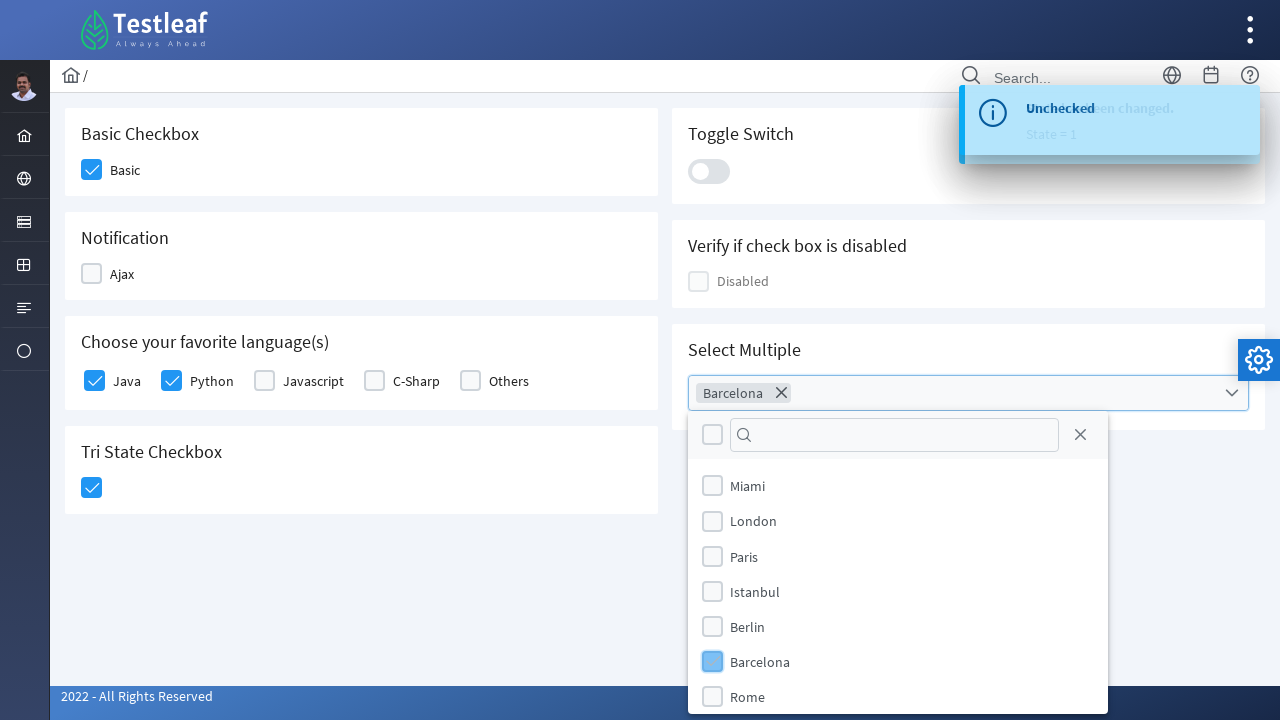

Selected Berlin from cities dropdown at (748, 626) on (//label[text()='Berlin'])[2]
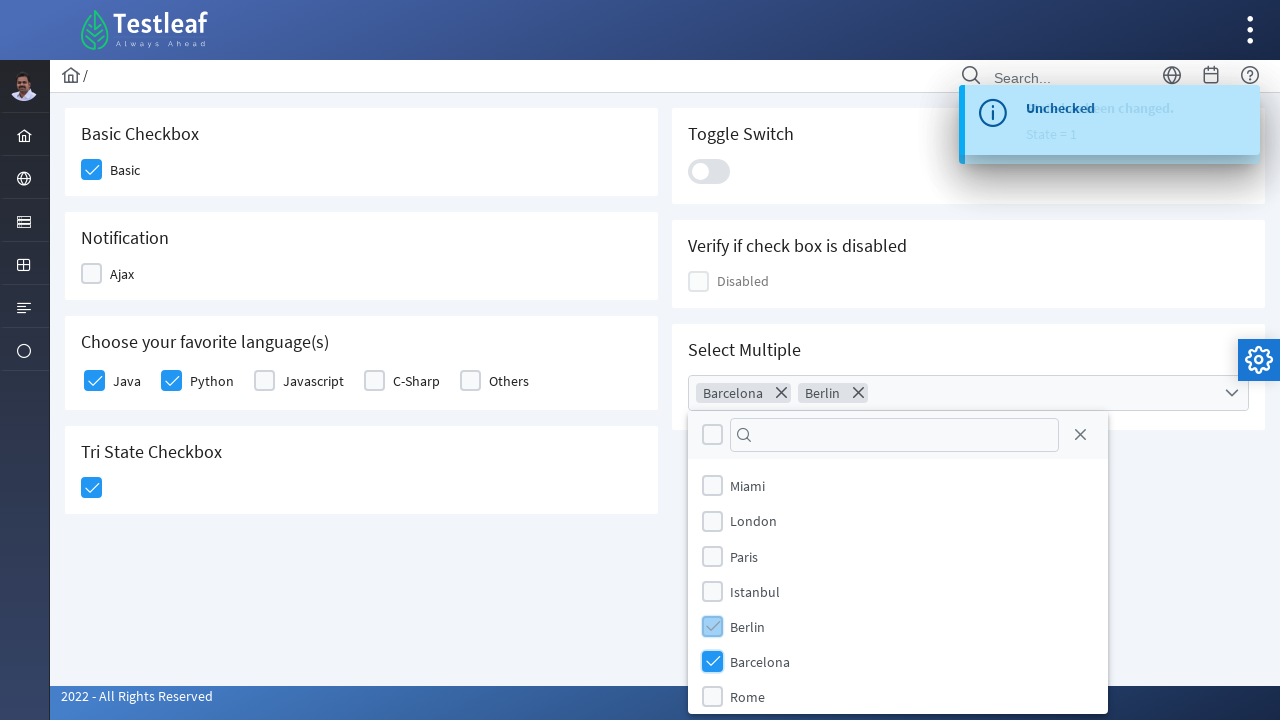

Closed Cities dropdown at (968, 393) on xpath=//ul[@data-label='Cities']
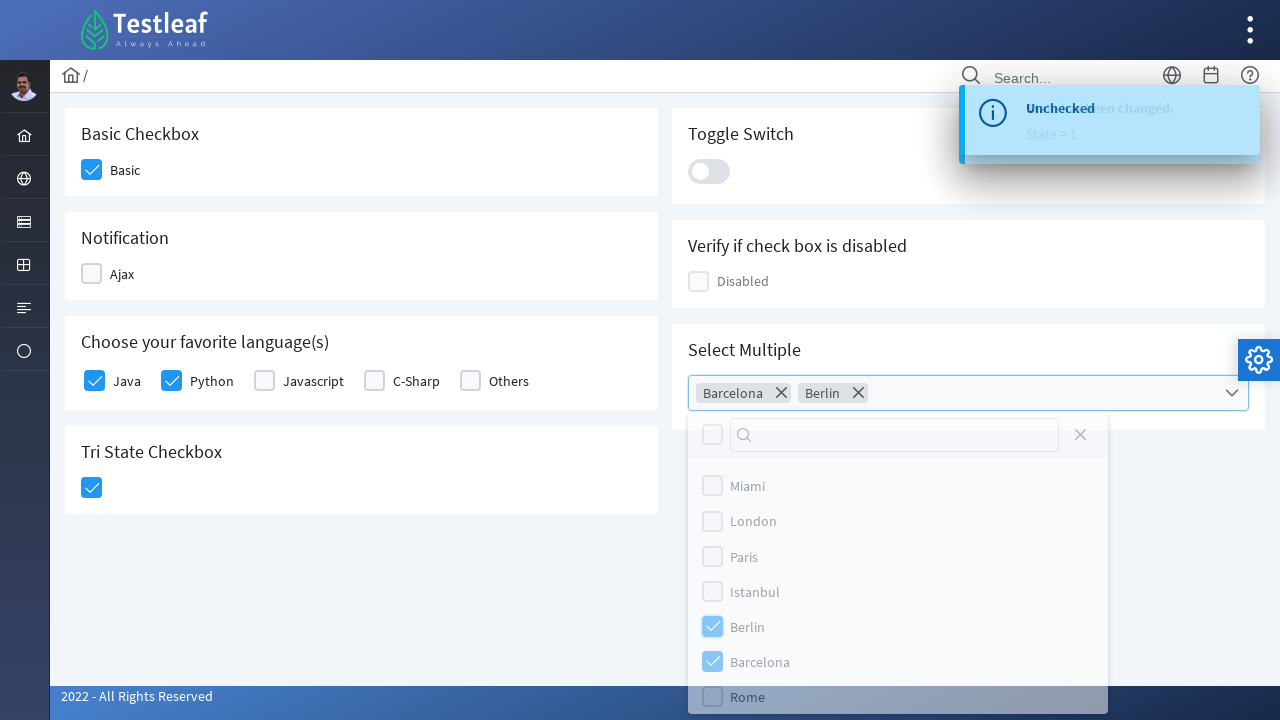

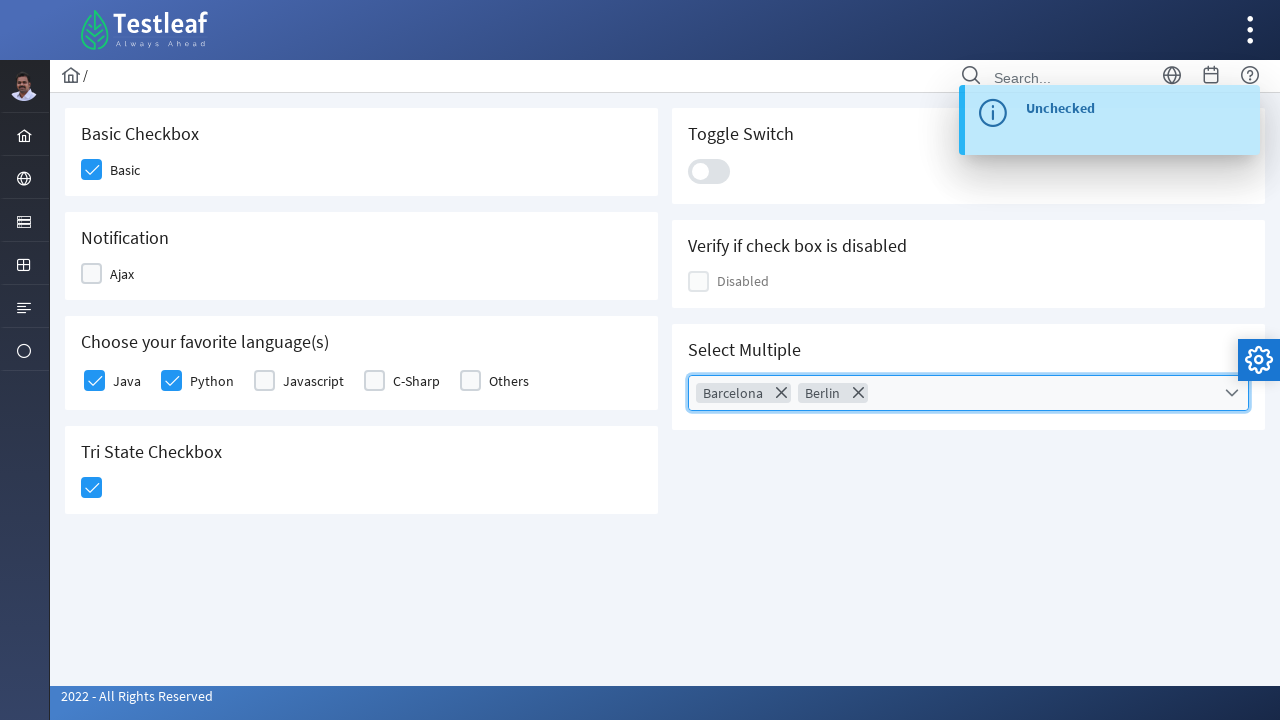